Tests filling out all text box fields (full name, email, current address, permanent address) and submitting the form to verify data is processed correctly

Starting URL: https://demoqa.com/text-box

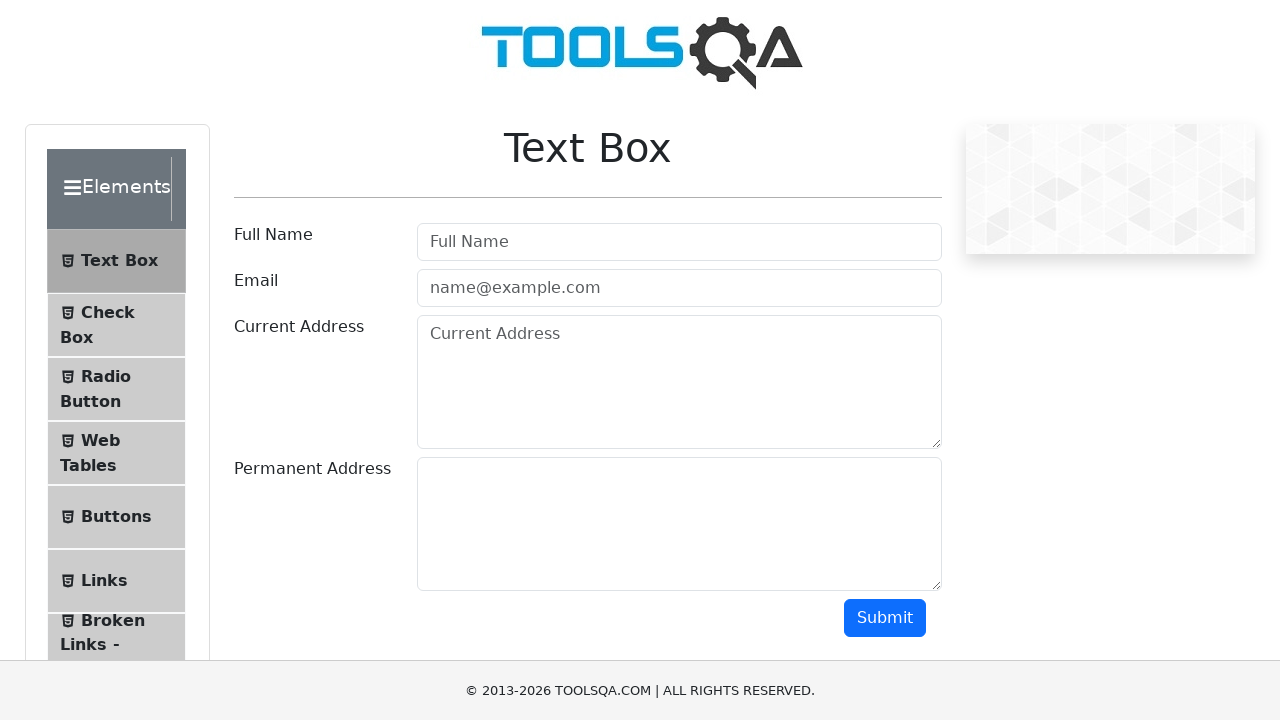

Filled full name field with 'Marcus Thompson' on #userName
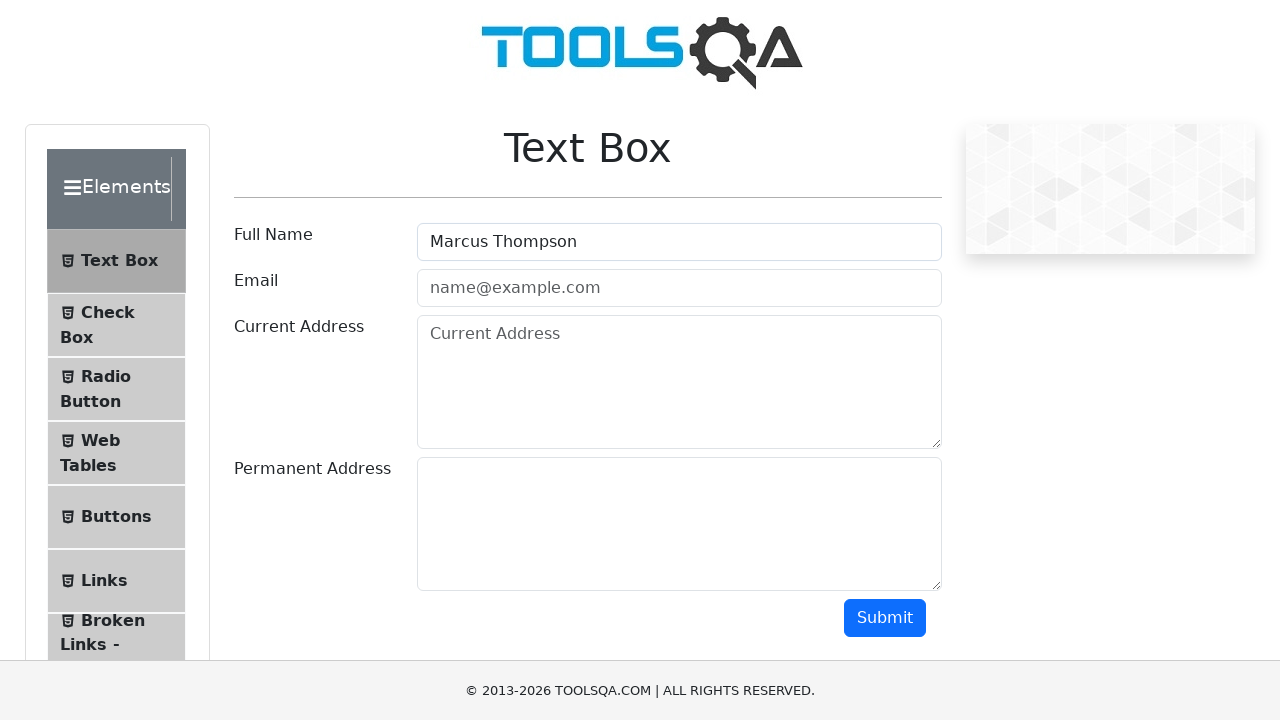

Filled email field with 'marcus.thompson@testmail.com' on #userEmail
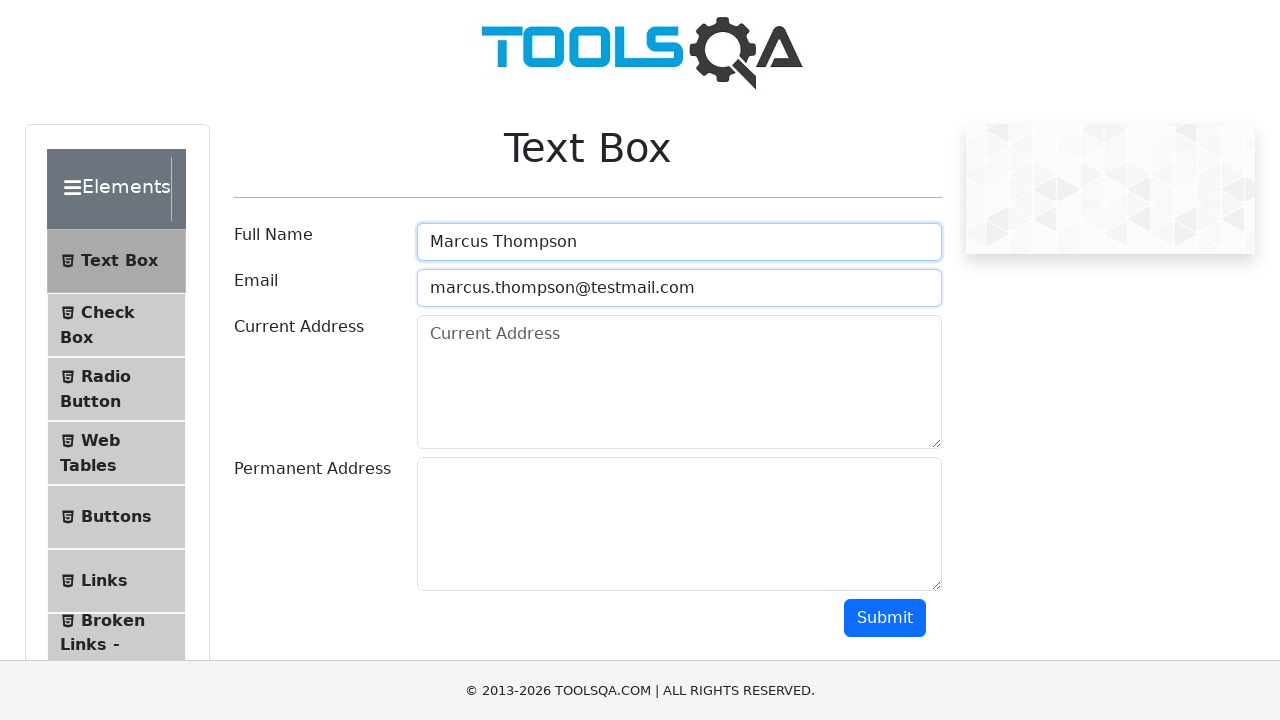

Filled current address field with '742 Evergreen Terrace, Springfield IL 62701' on #currentAddress
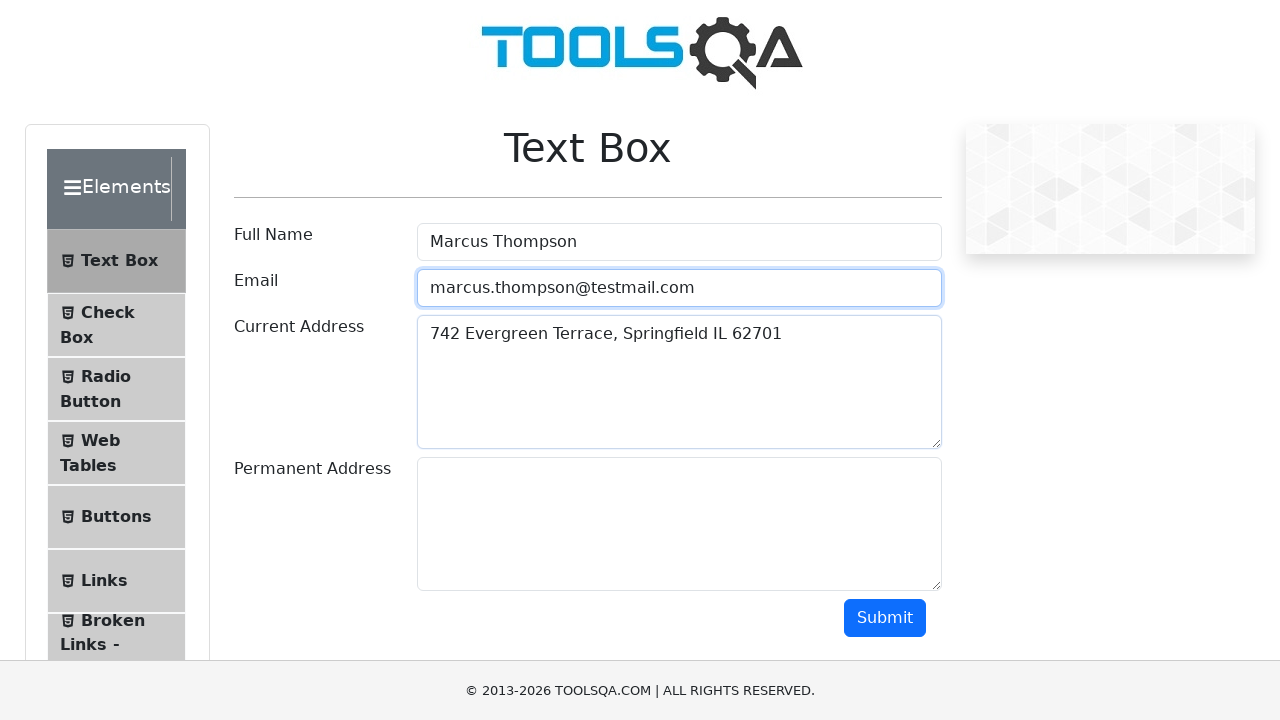

Filled permanent address field with '123 Oak Street, Chicago IL 60601' on #permanentAddress
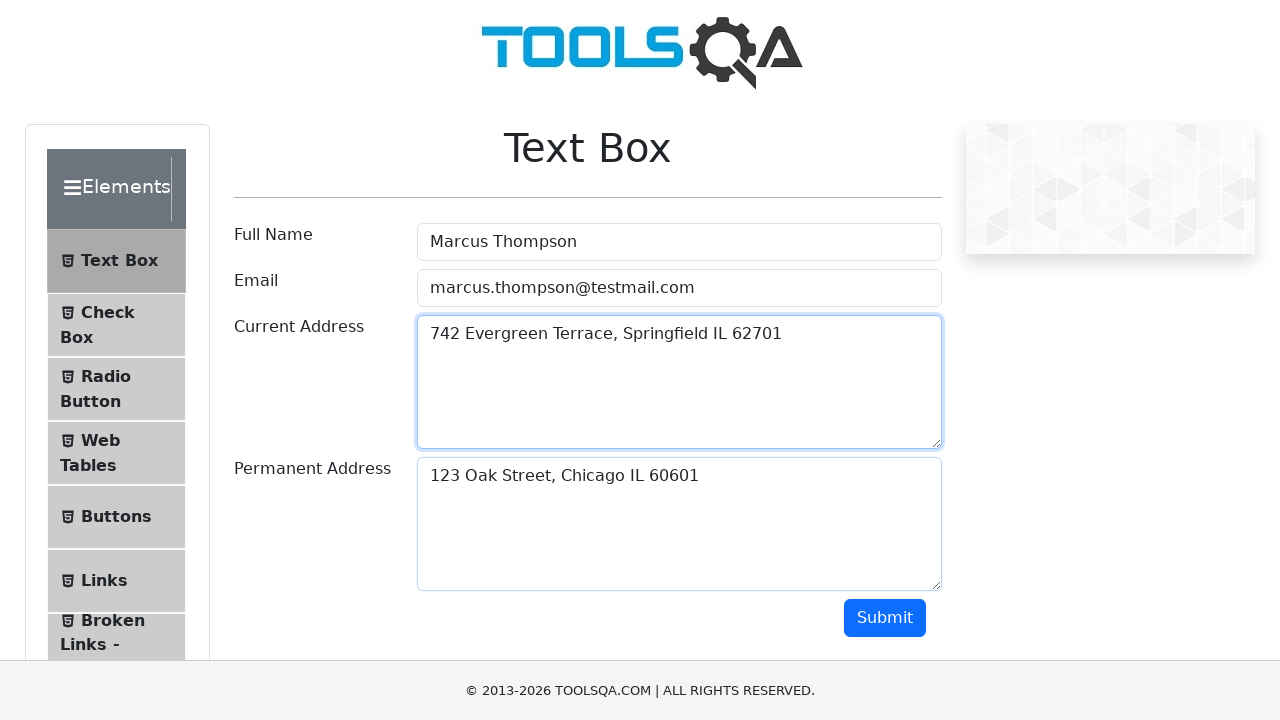

Clicked submit button to process form at (885, 618) on #submit
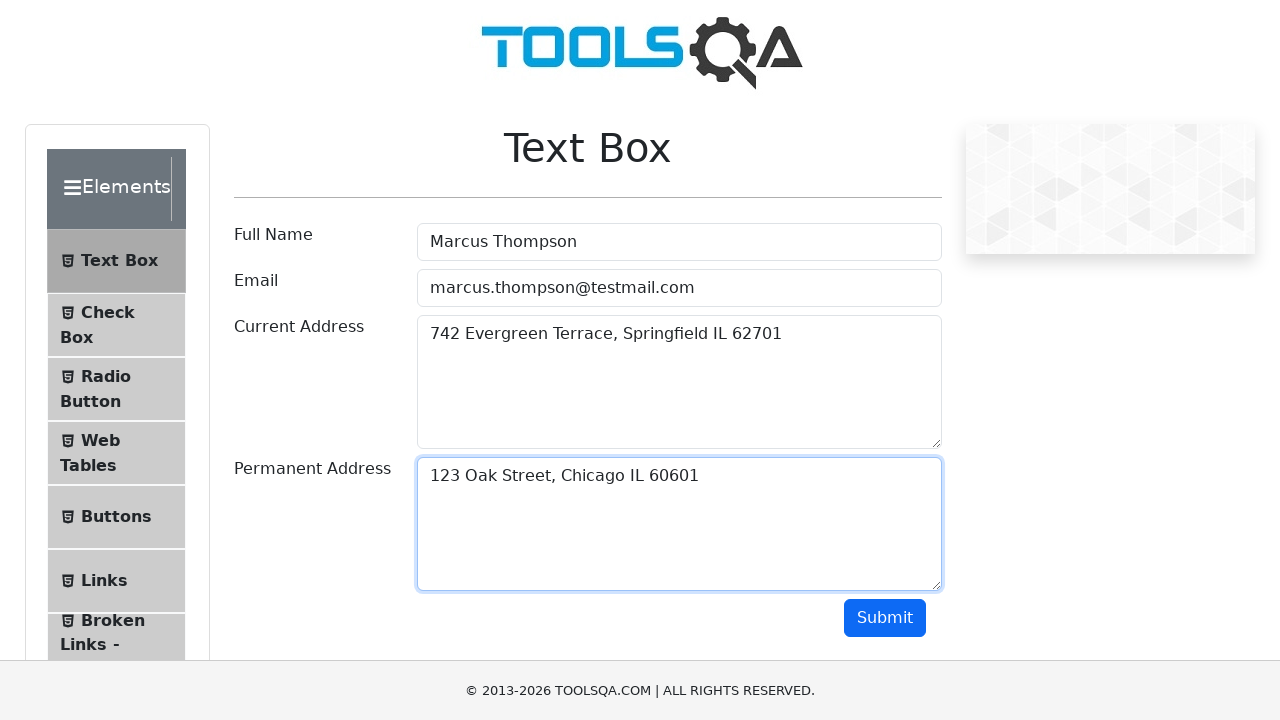

Form output appeared confirming data submission
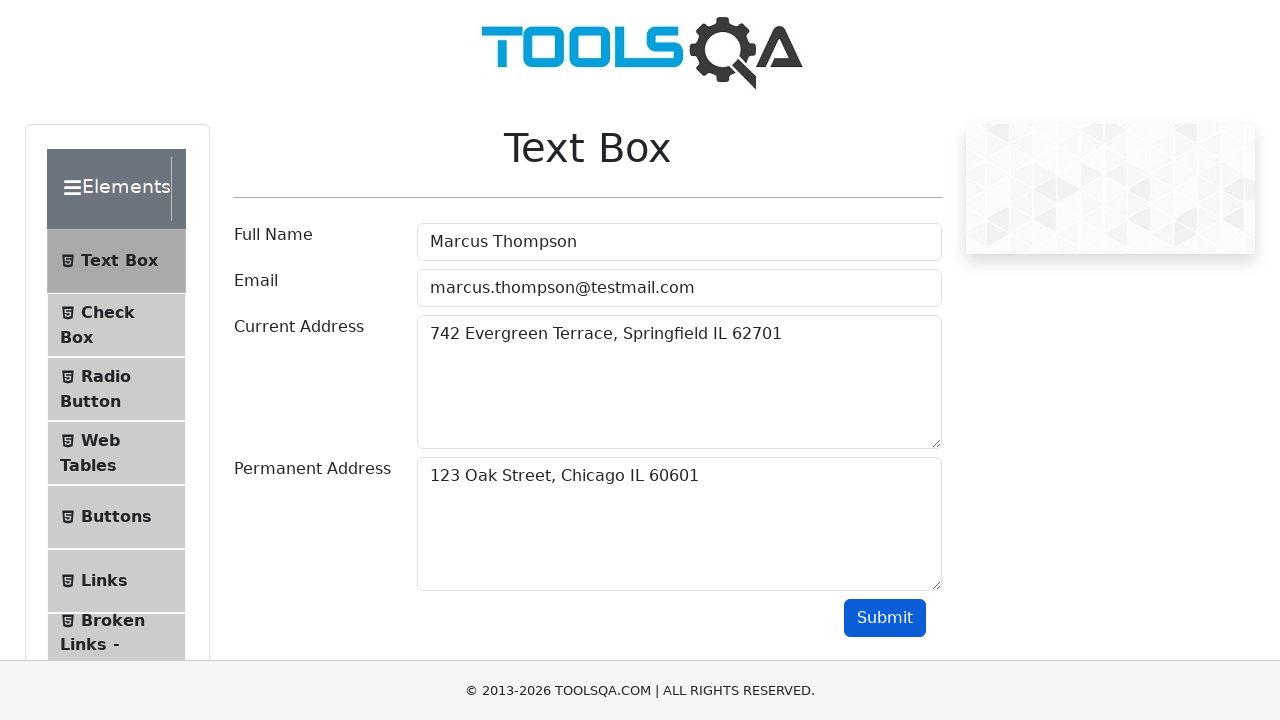

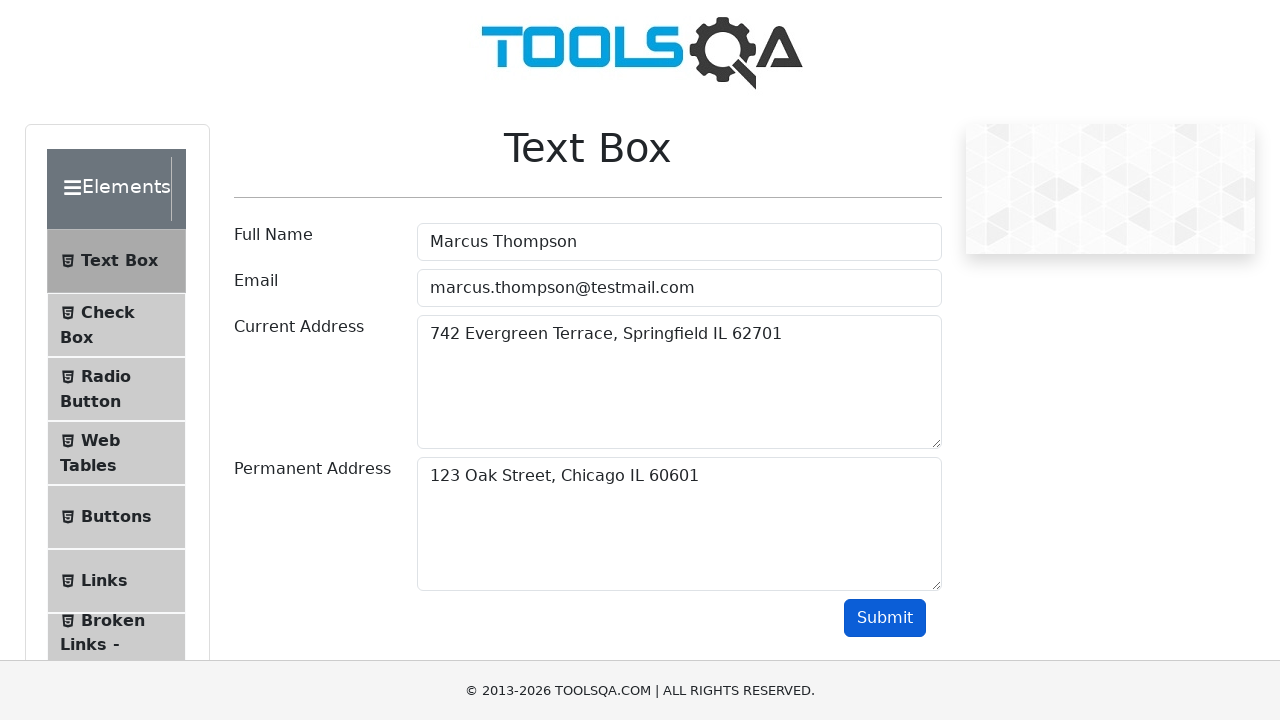